Tests checkbox and radio button functionality by selecting specific options and verifying their selection state

Starting URL: https://rahulshettyacademy.com/AutomationPractice/

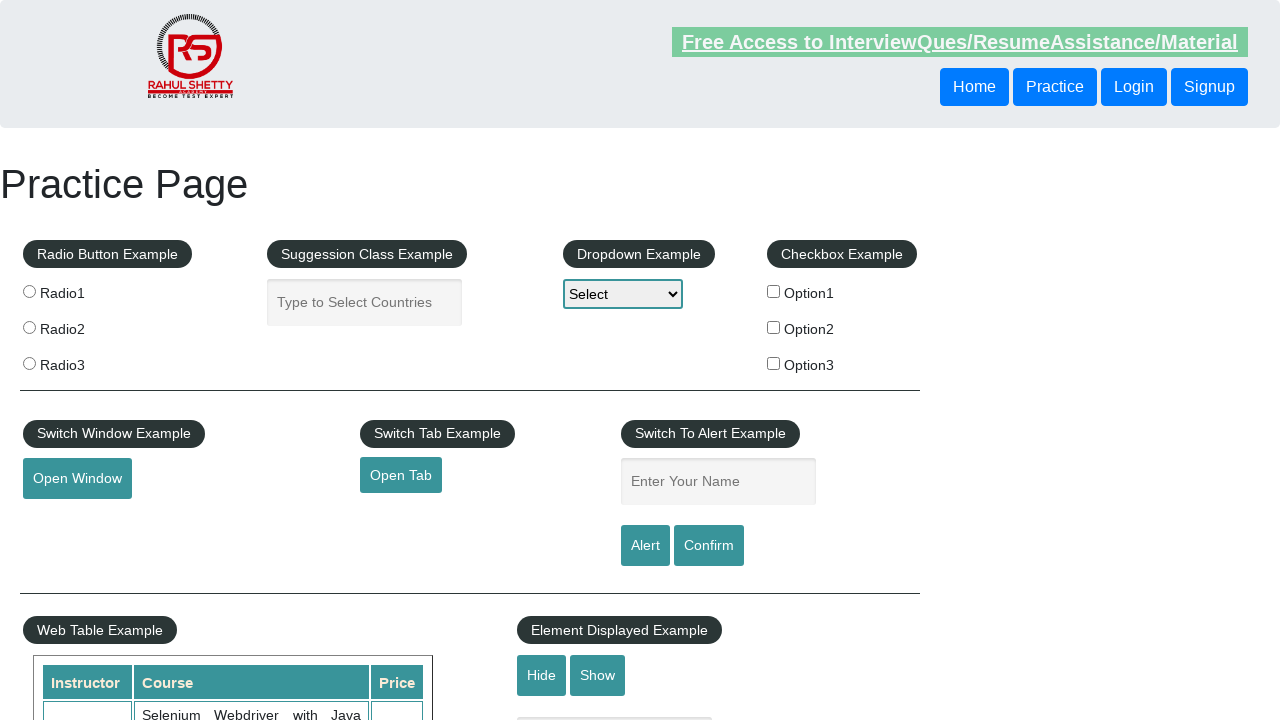

Located all checkboxes on the page
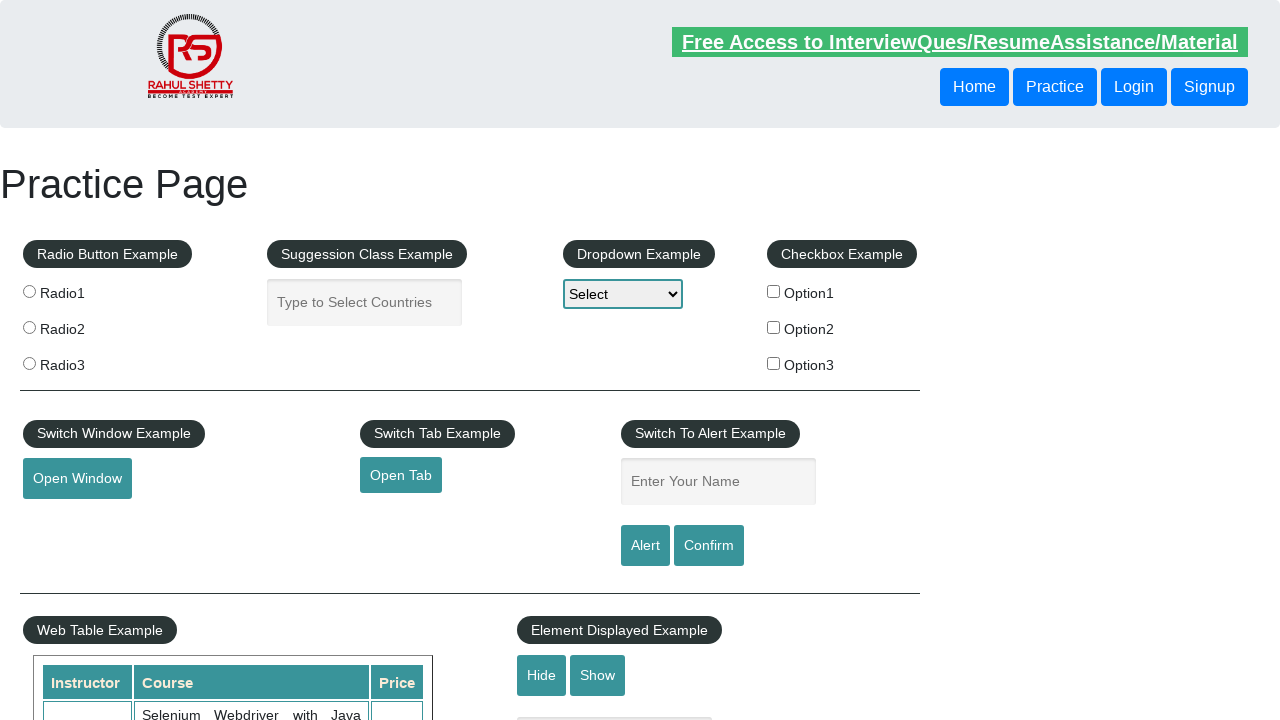

Located option2 checkbox
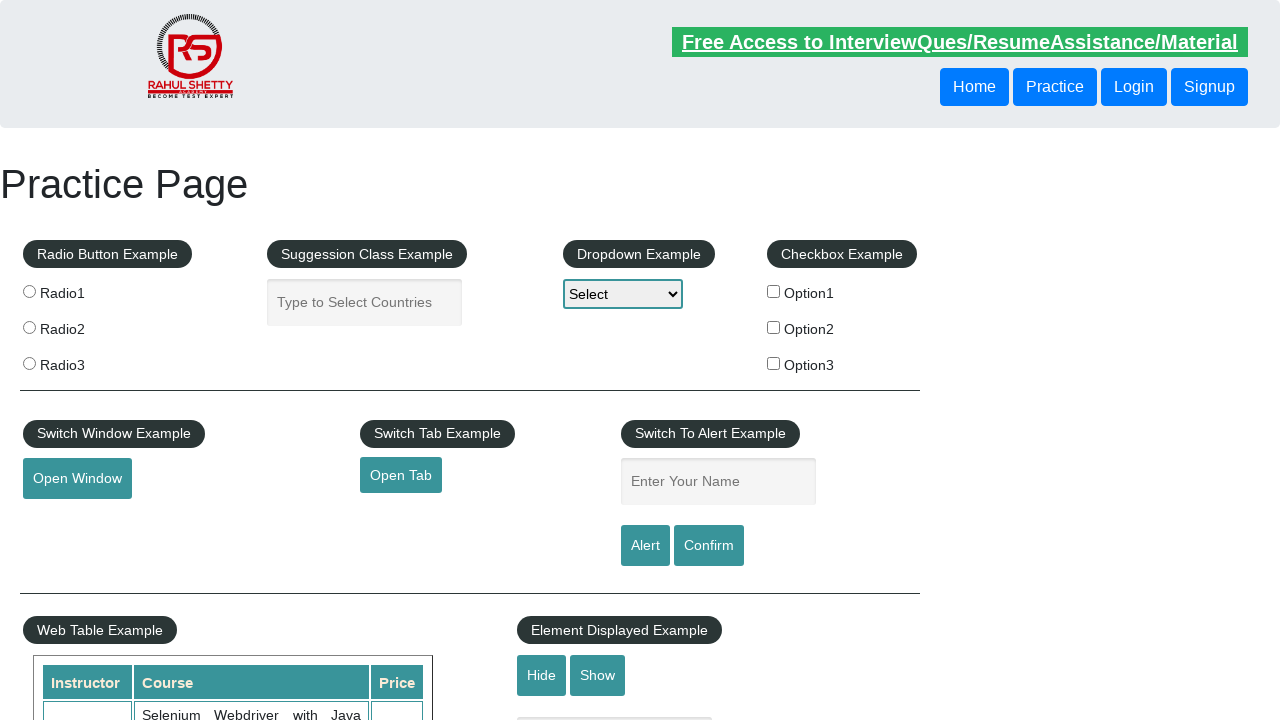

Clicked on option2 checkbox at (774, 327) on xpath=//input[@type='checkbox' and @value='option2']
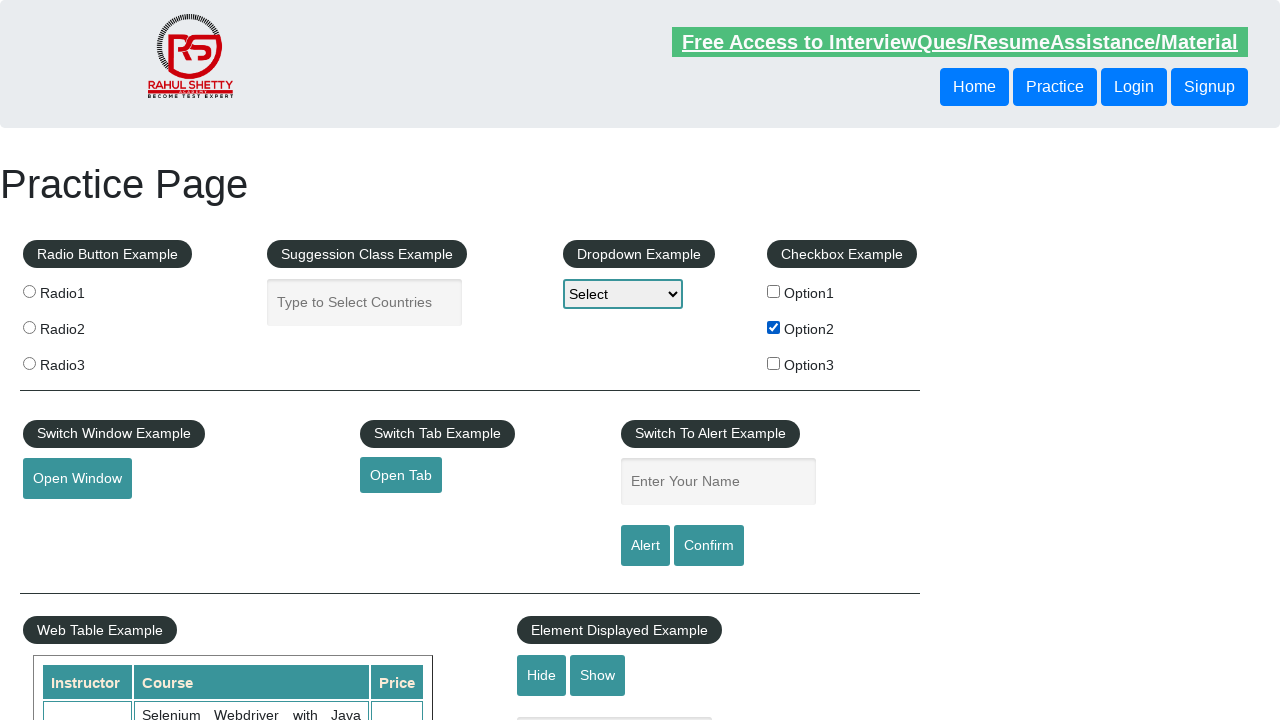

Verified option2 checkbox is selected
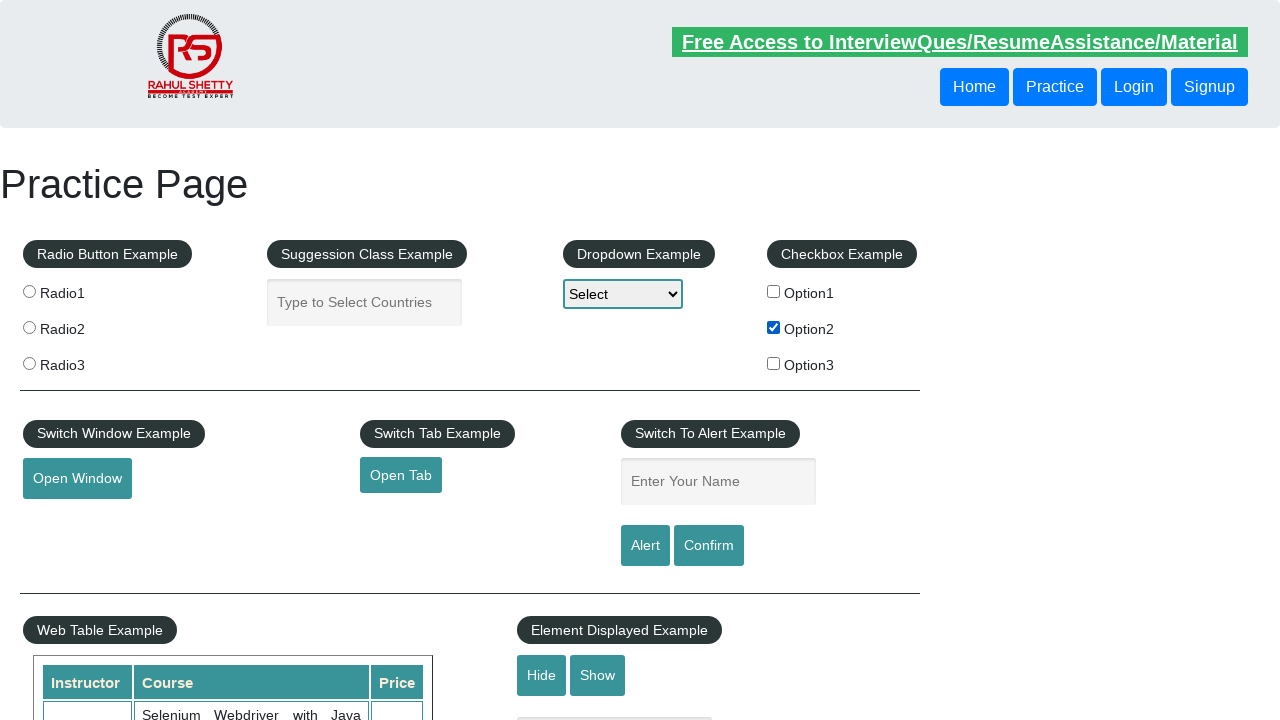

Located all radio buttons
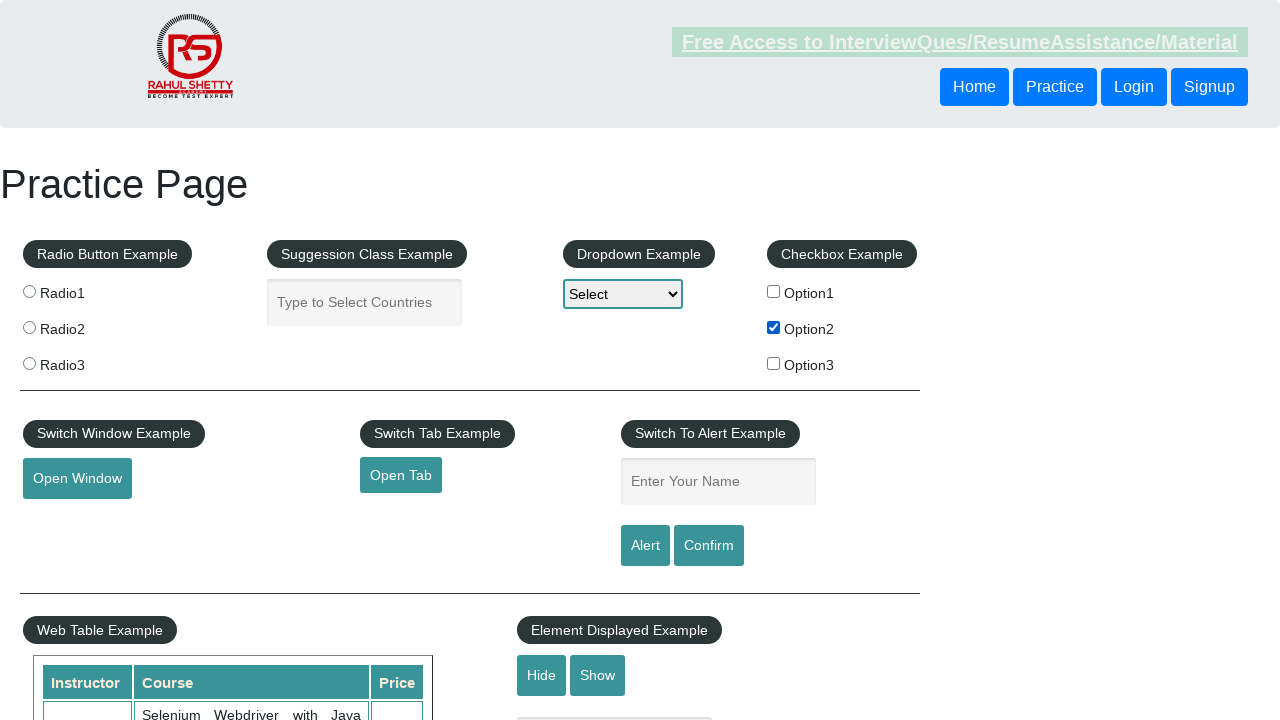

Clicked the third radio button (index 2) at (29, 363) on input[name='radioButton'] >> nth=2
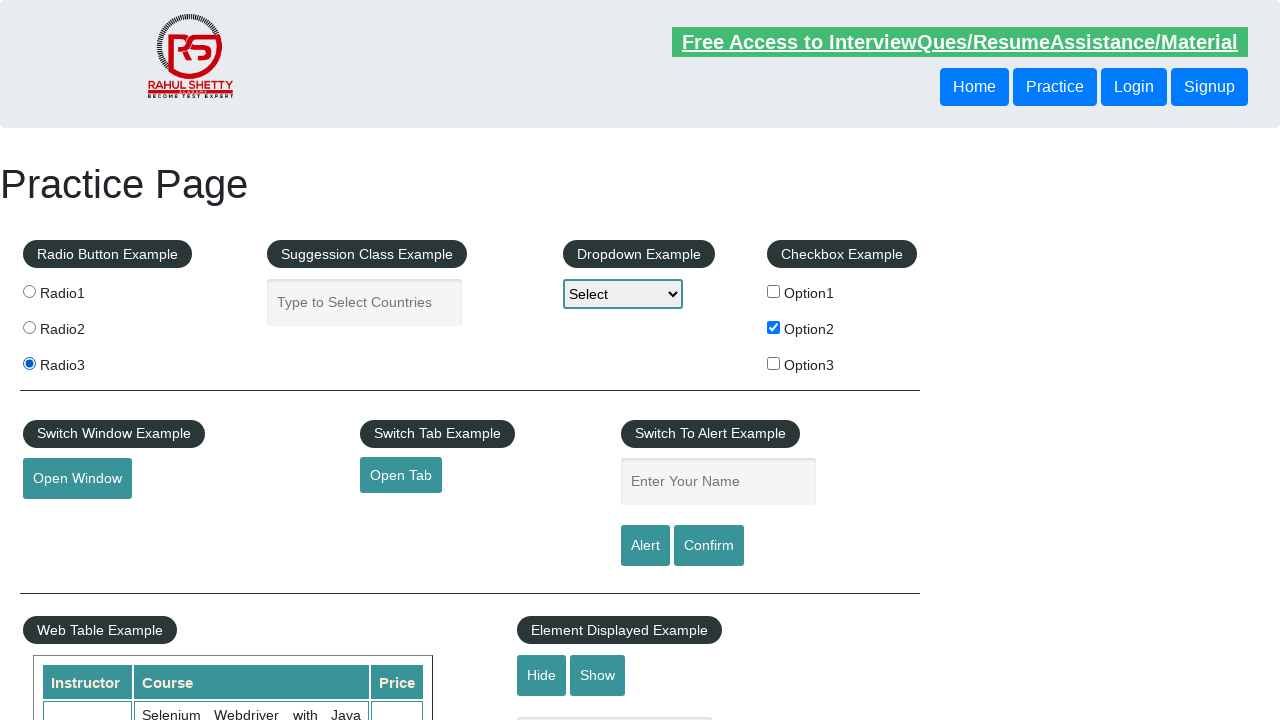

Verified the third radio button is selected
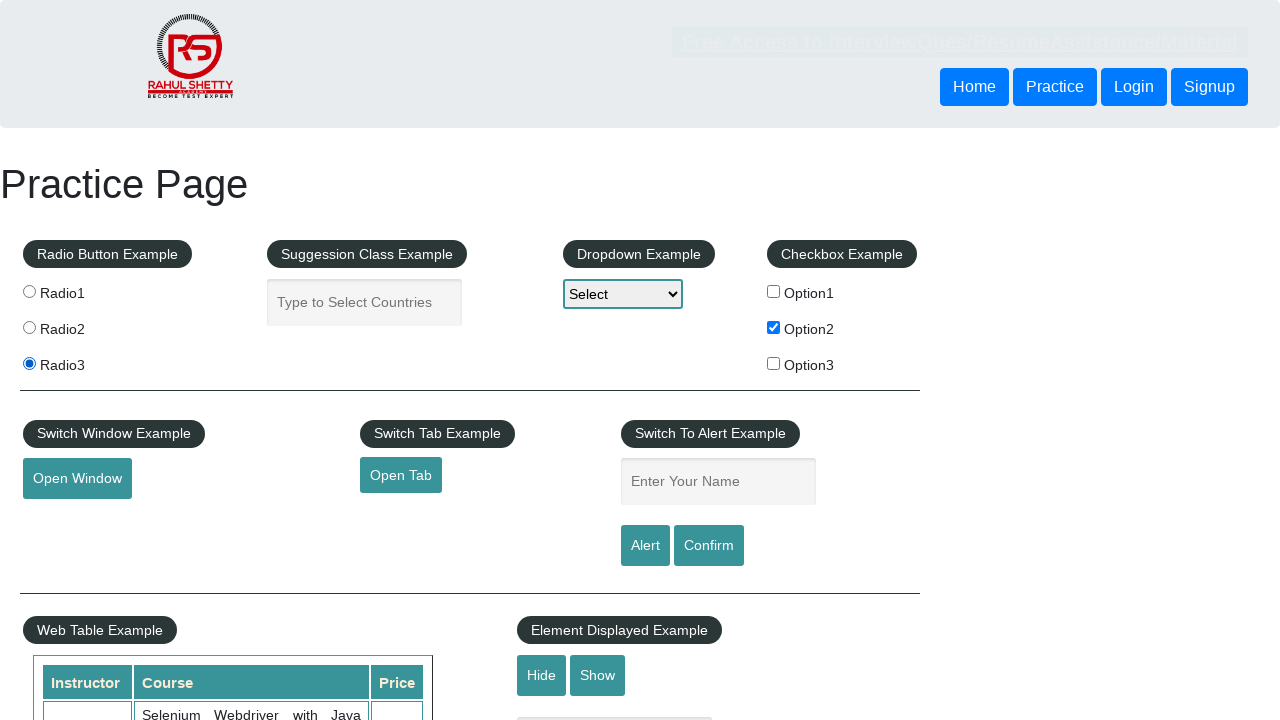

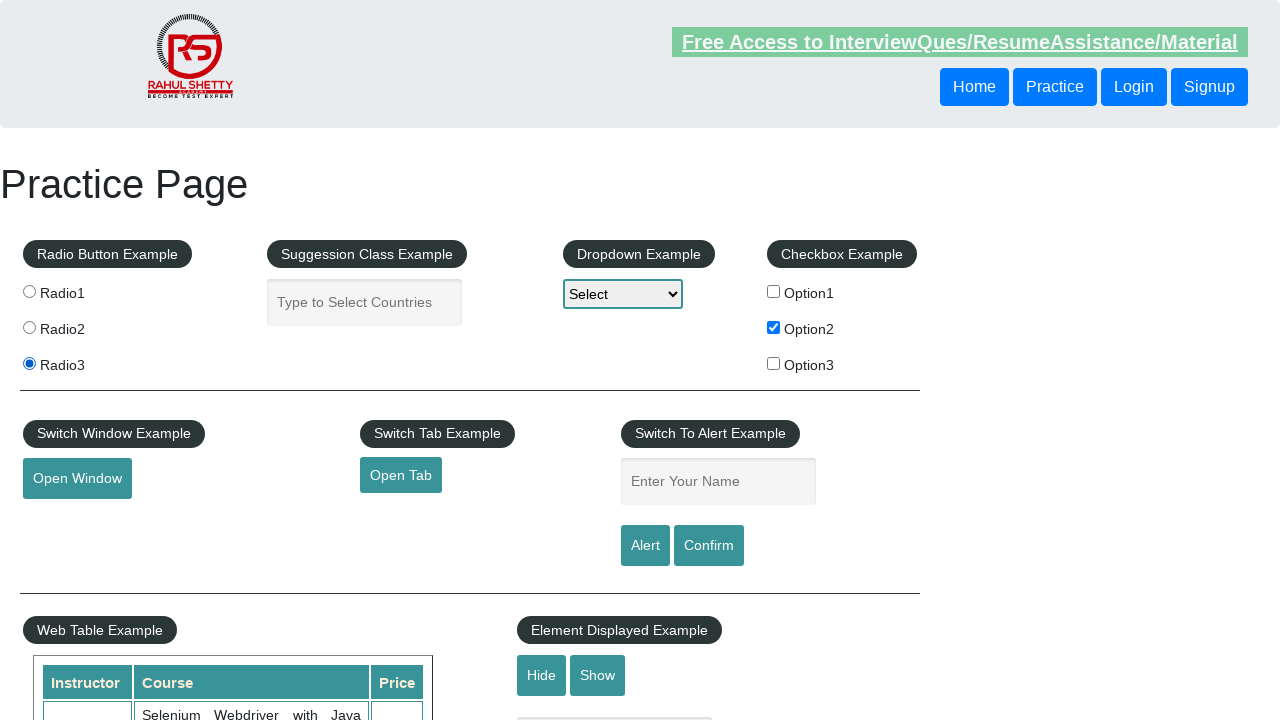